Tests that clicking toggle-all twice marks all todos as incomplete

Starting URL: http://backbonejs.org/examples/todos/

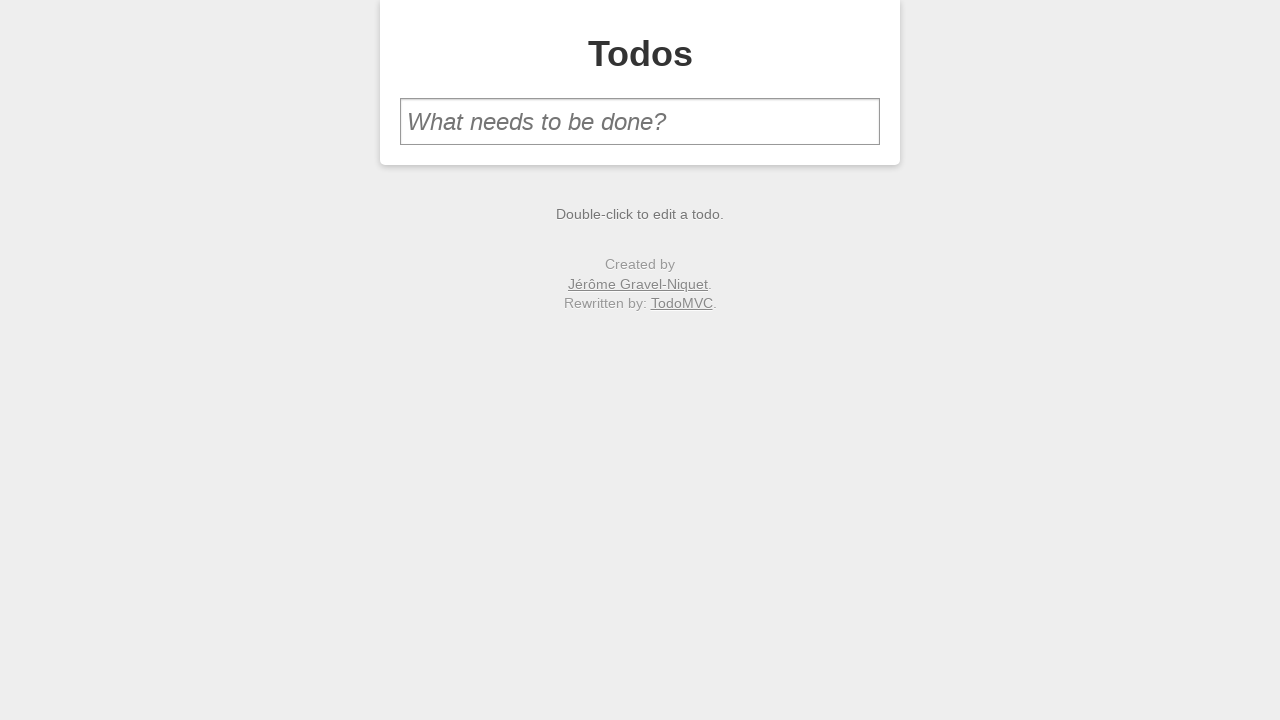

Filled new todo field with 'three' on #new-todo
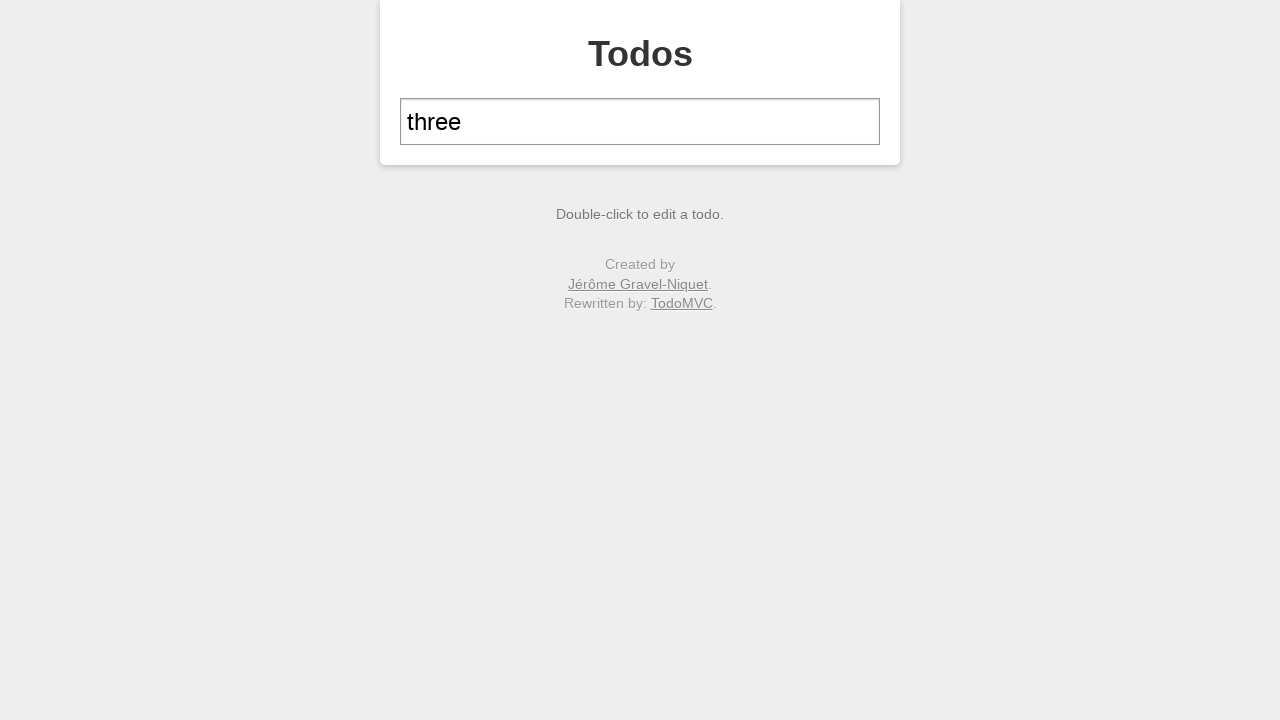

Pressed Enter to add first todo item on #new-todo
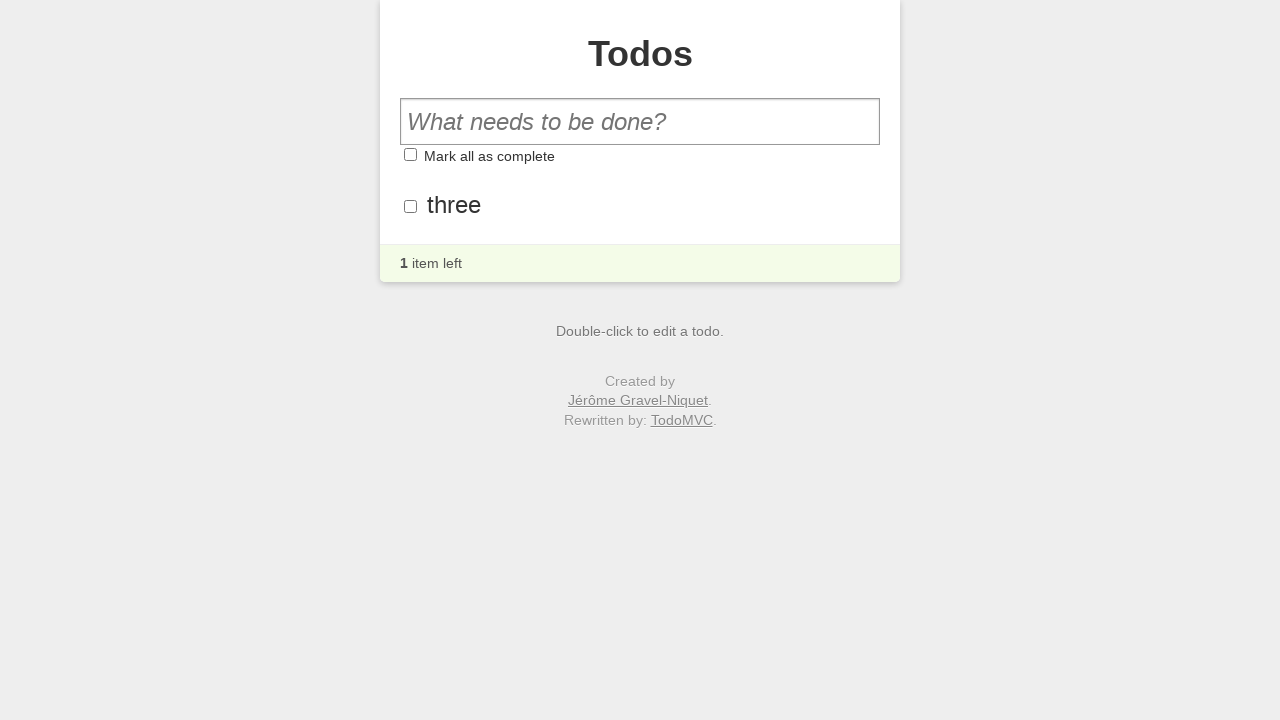

Filled new todo field with 'four' on #new-todo
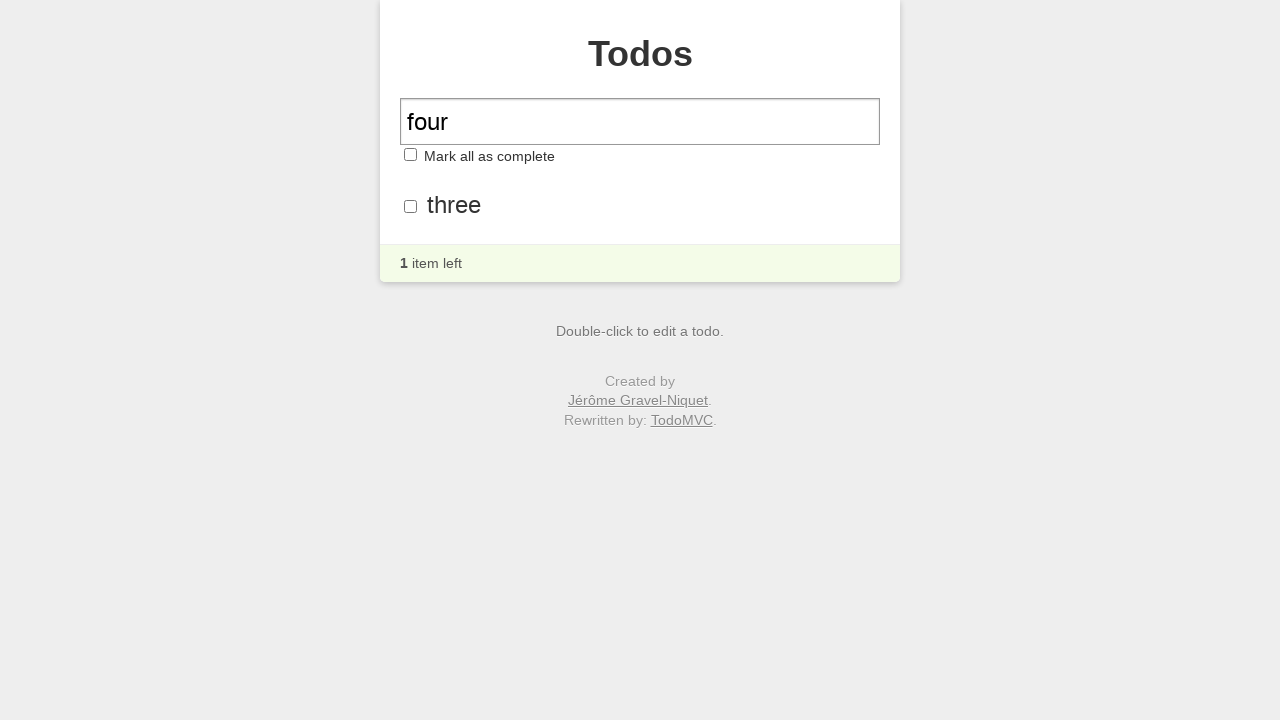

Pressed Enter to add second todo item on #new-todo
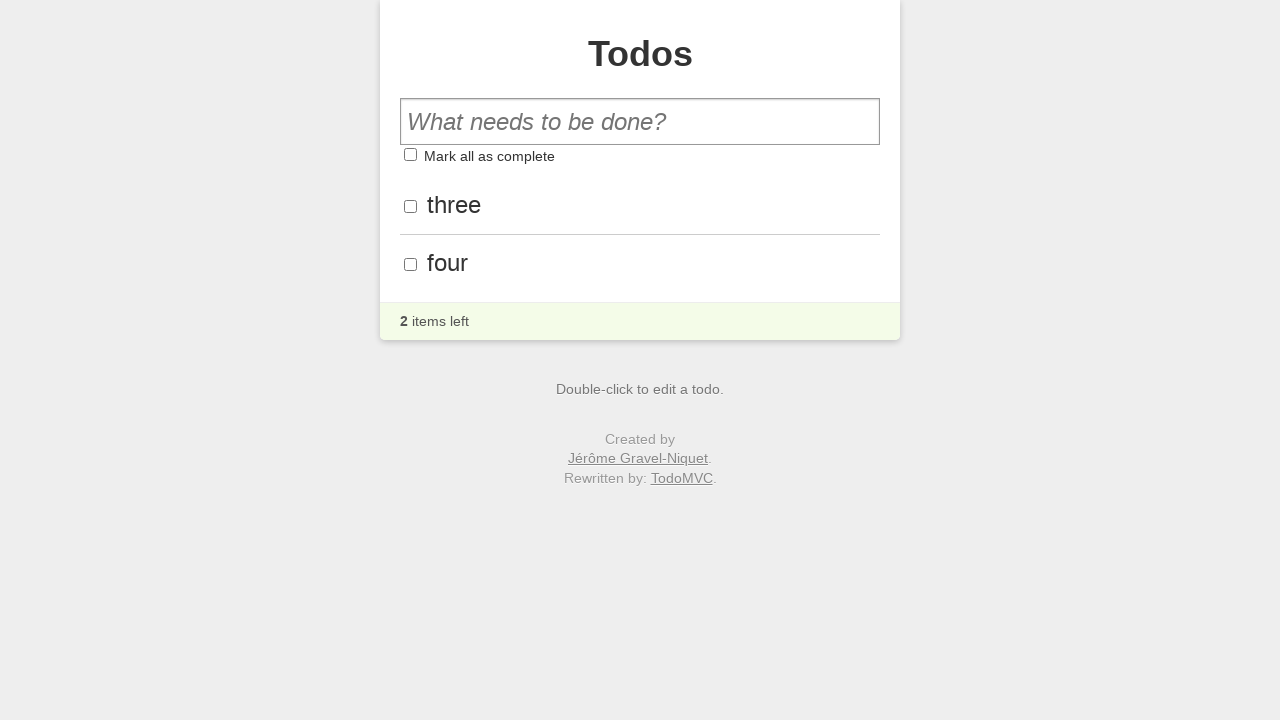

Waited for second todo item to appear in list
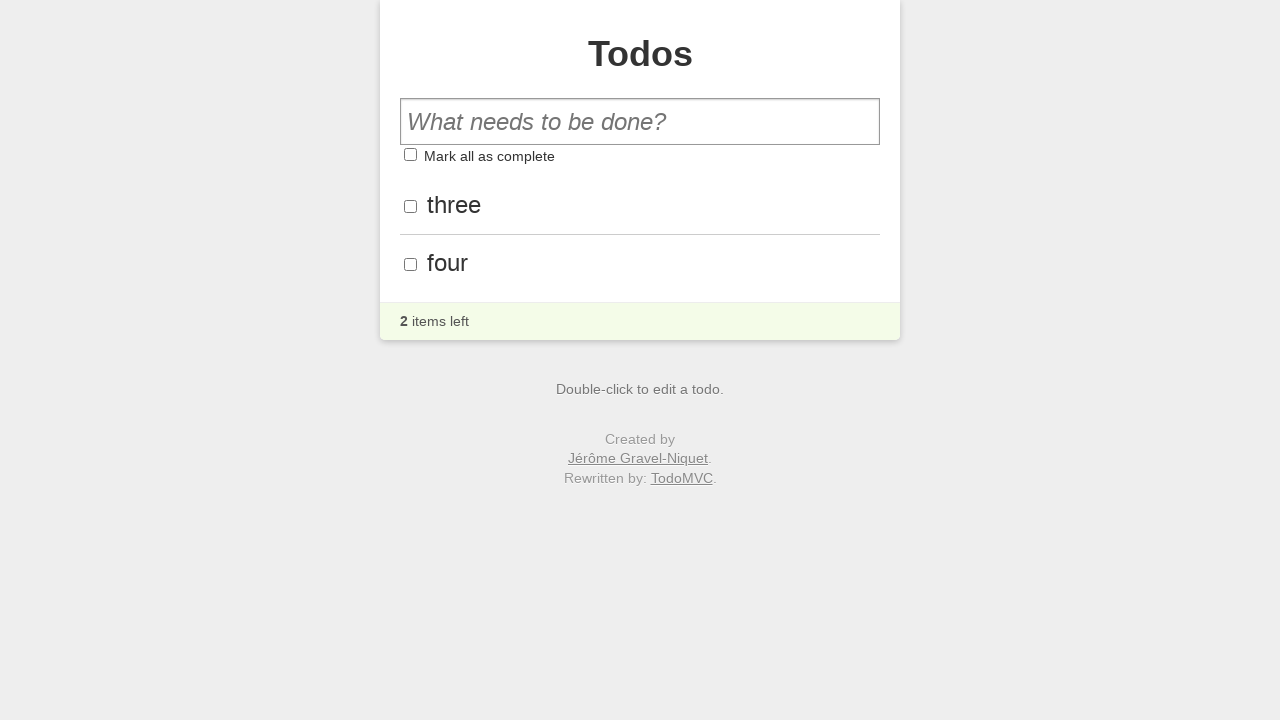

Clicked toggle-all to mark all todos as complete at (490, 156) on label[for='toggle-all']
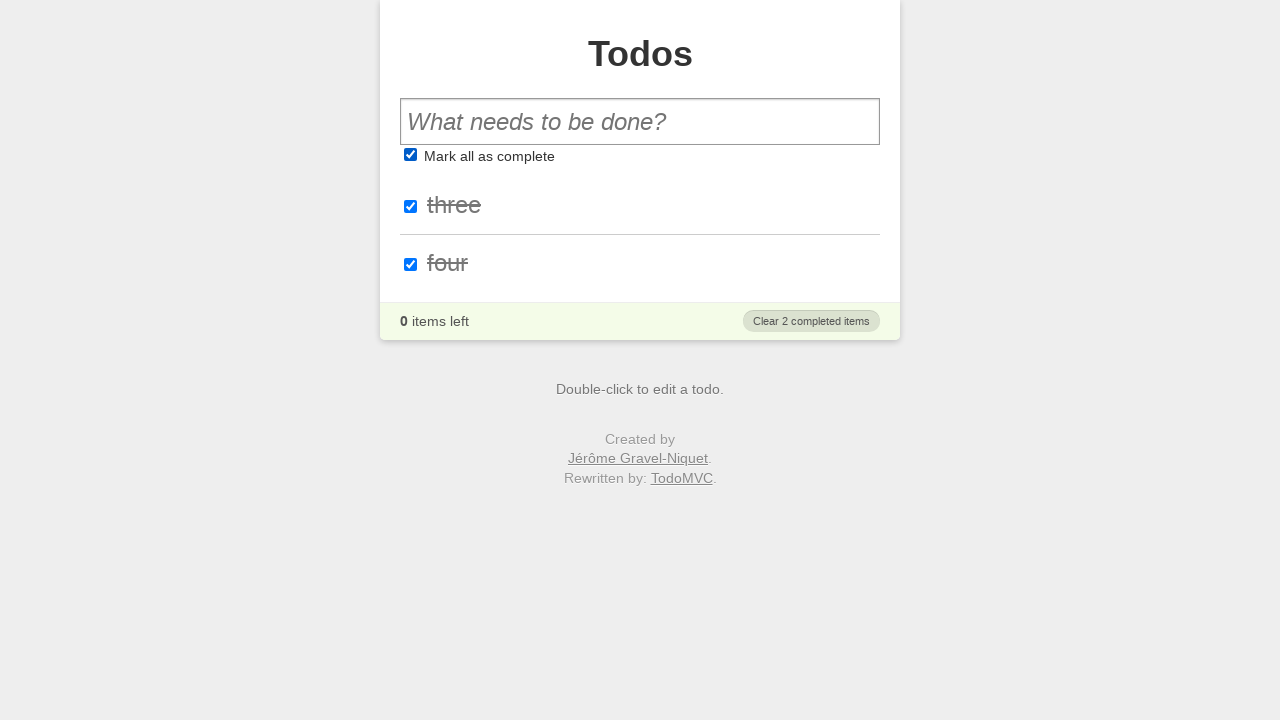

Clicked toggle-all again to mark all todos as incomplete at (490, 156) on label[for='toggle-all']
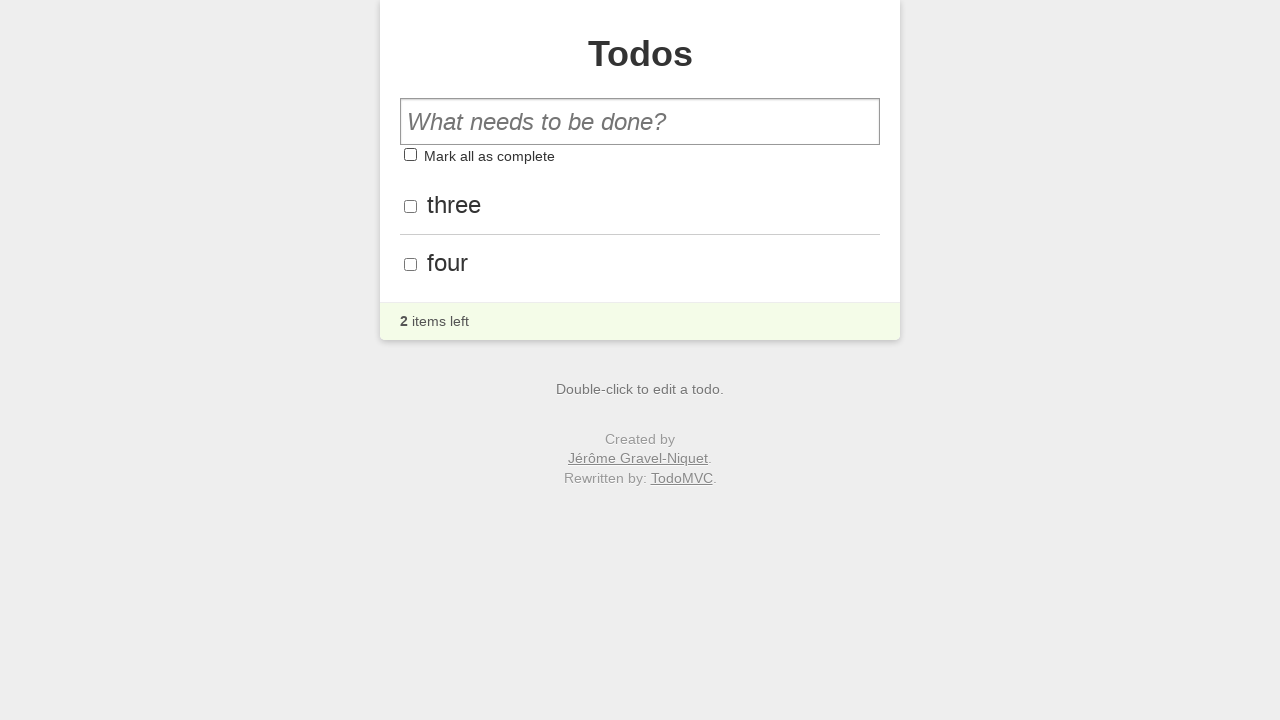

Located all todo toggle checkboxes
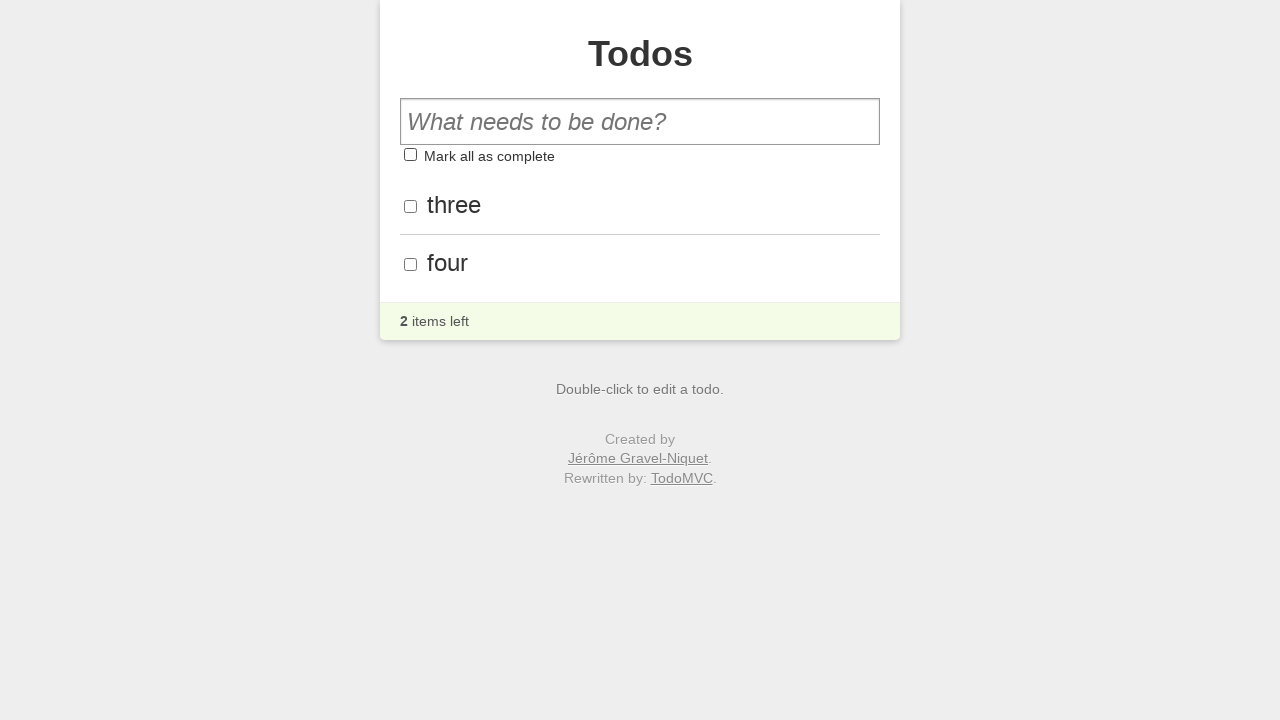

Verified that todo item 1 is not checked
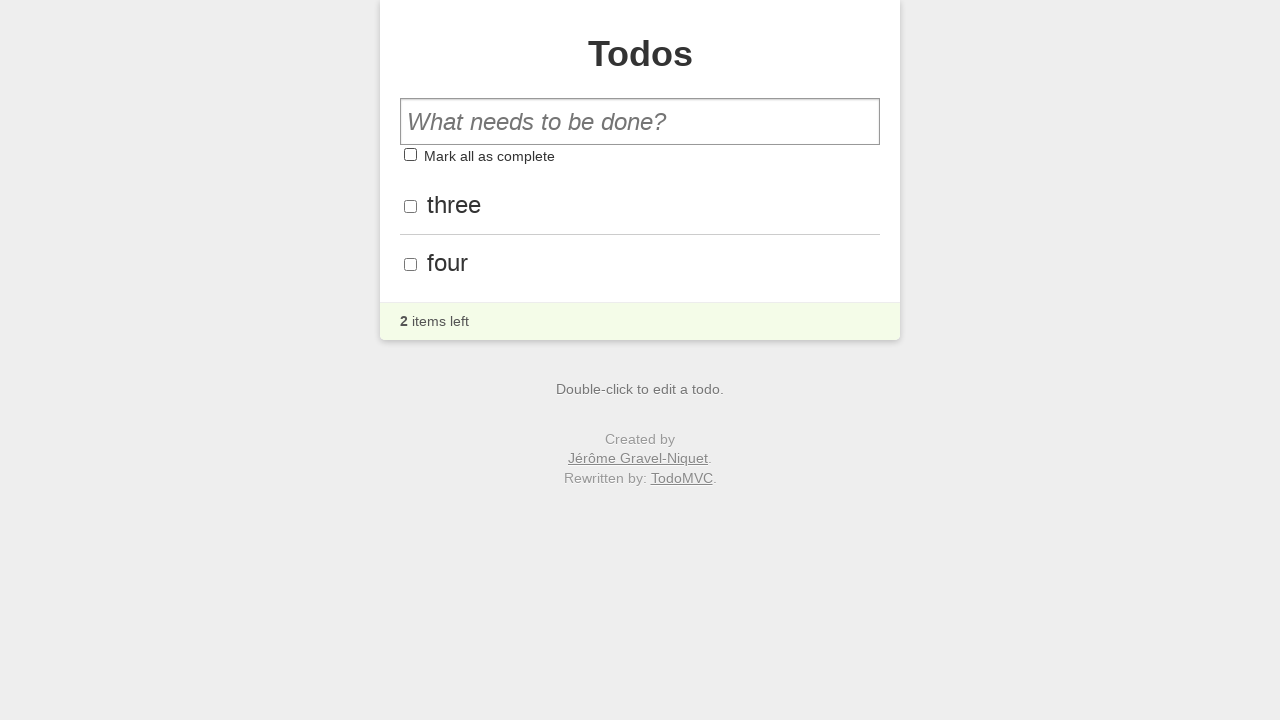

Verified that todo item 2 is not checked
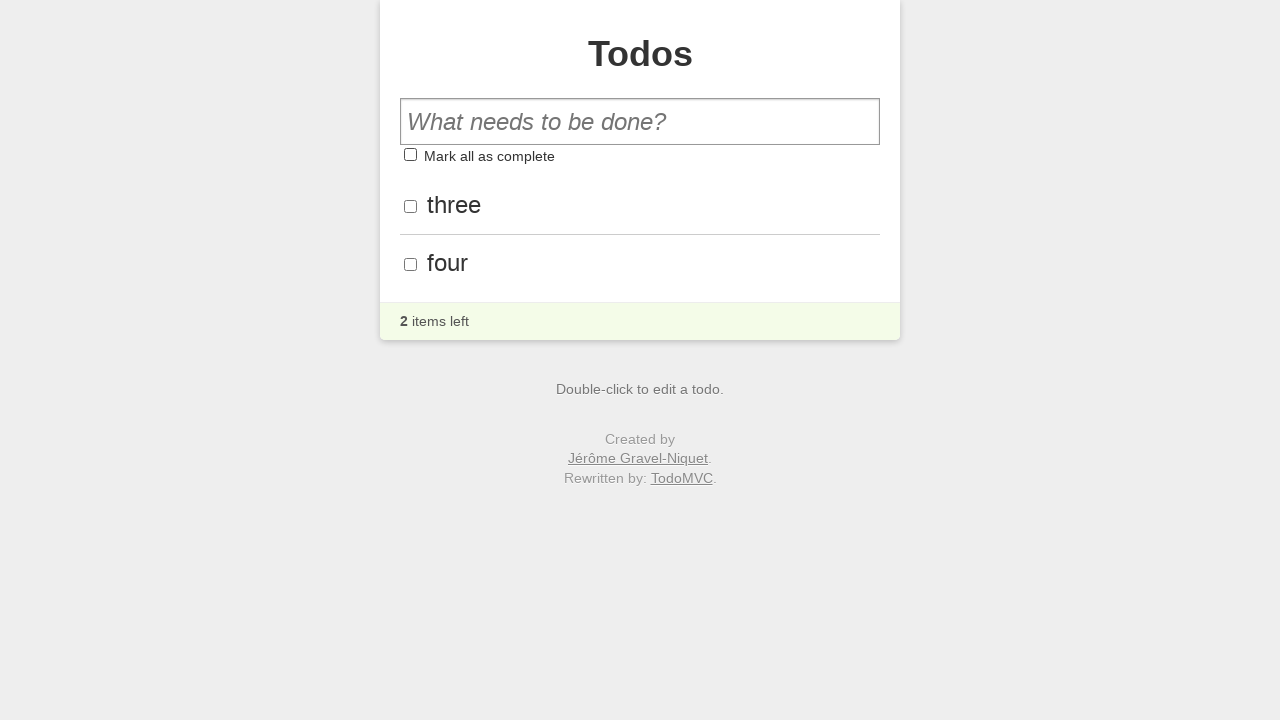

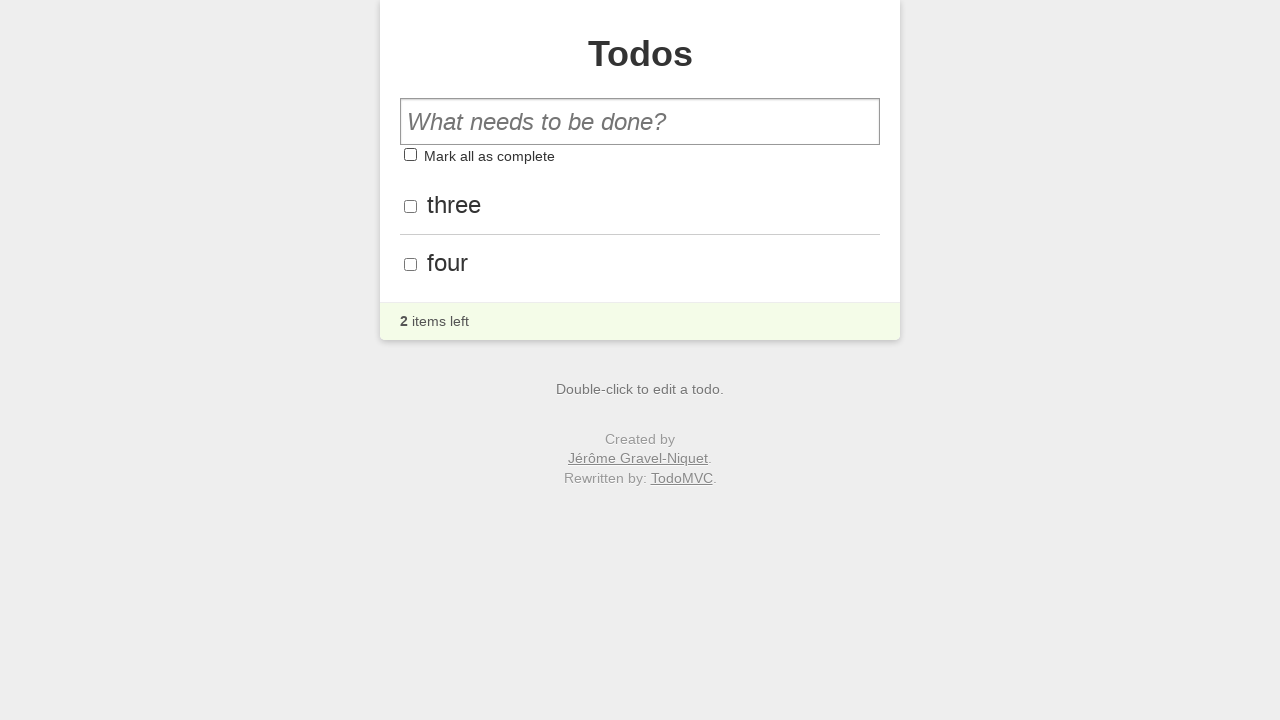